Tests clicking a button with a dynamic ID on the UI Testing Playground site by locating it via CSS class selector and pressing Enter

Starting URL: http://uitestingplayground.com/dynamicid

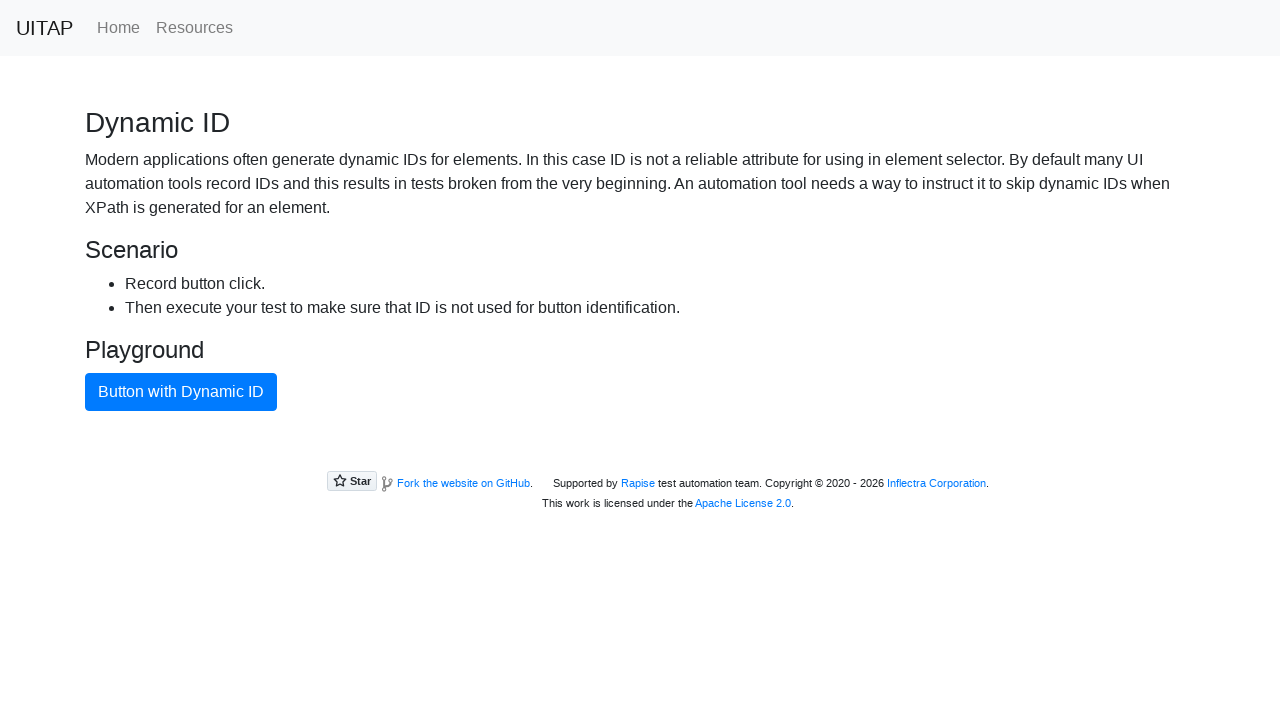

Navigated to UI Testing Playground dynamic ID page
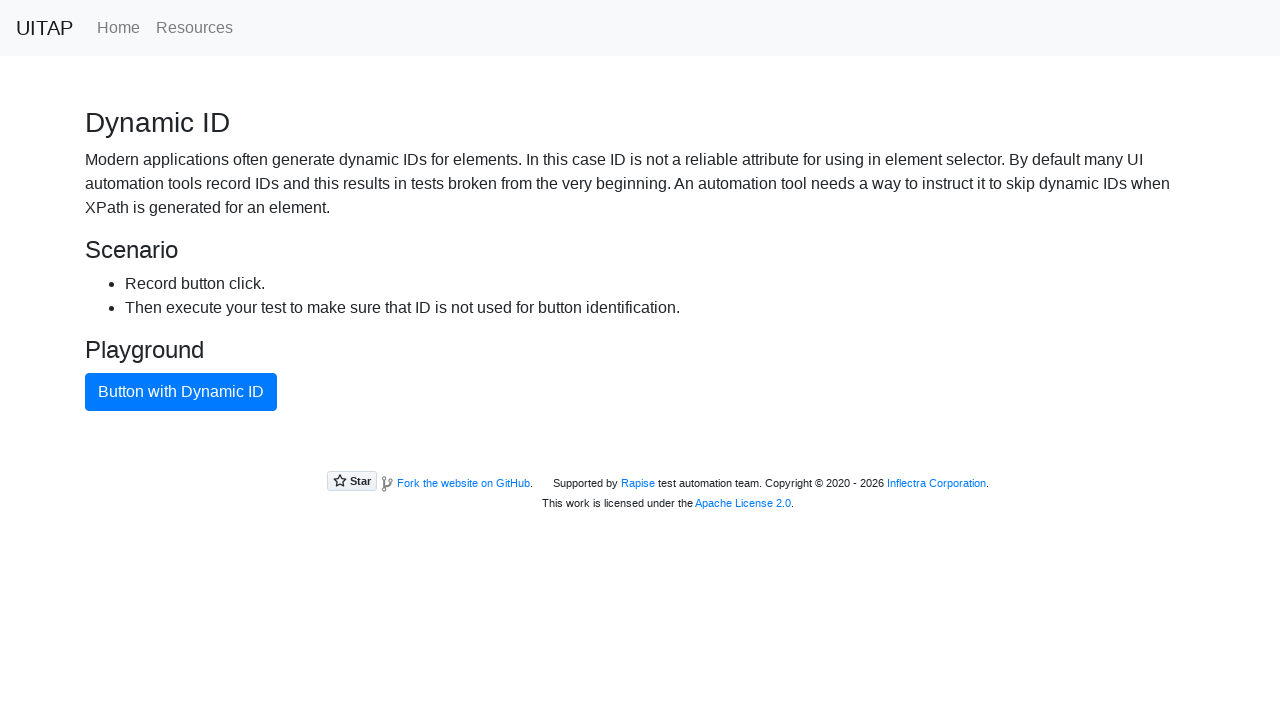

Pressed Enter on the blue primary button with dynamic ID using CSS class selector on .btn.btn-primary
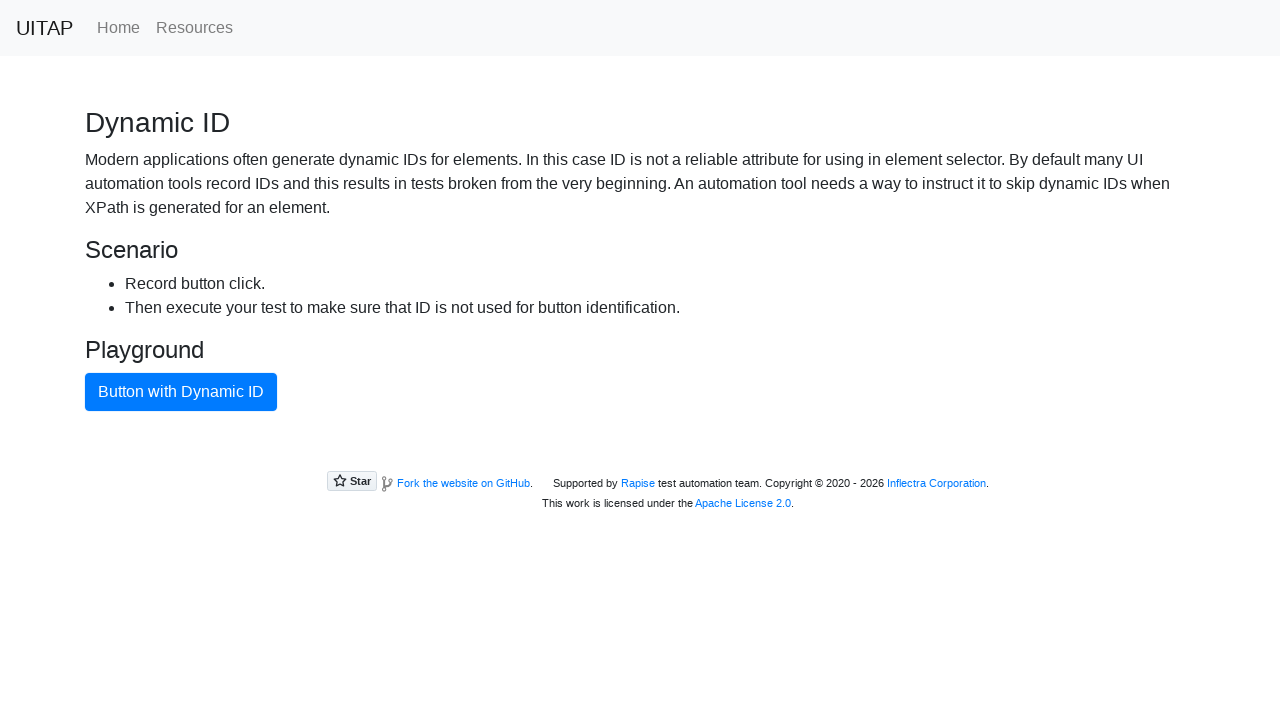

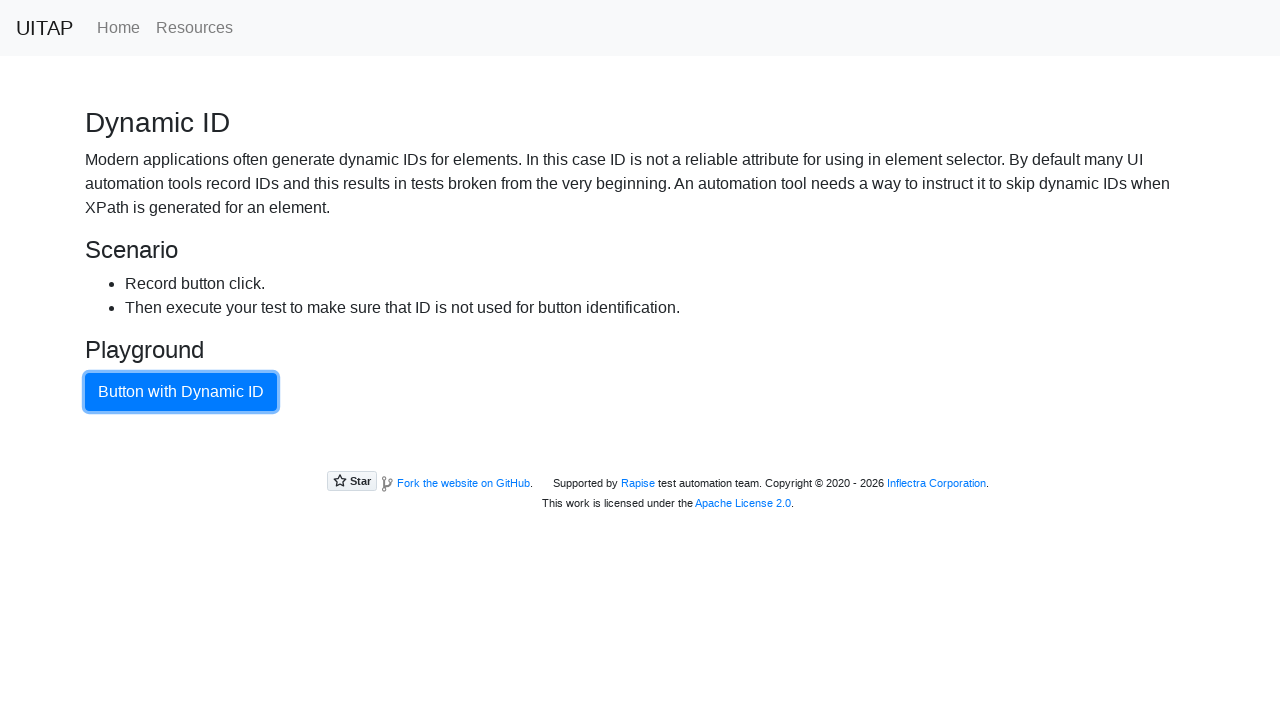